Tests popup window functionality by clicking a link to open a popup window on the Omayo blog

Starting URL: http://www.omayo.blogspot.com/

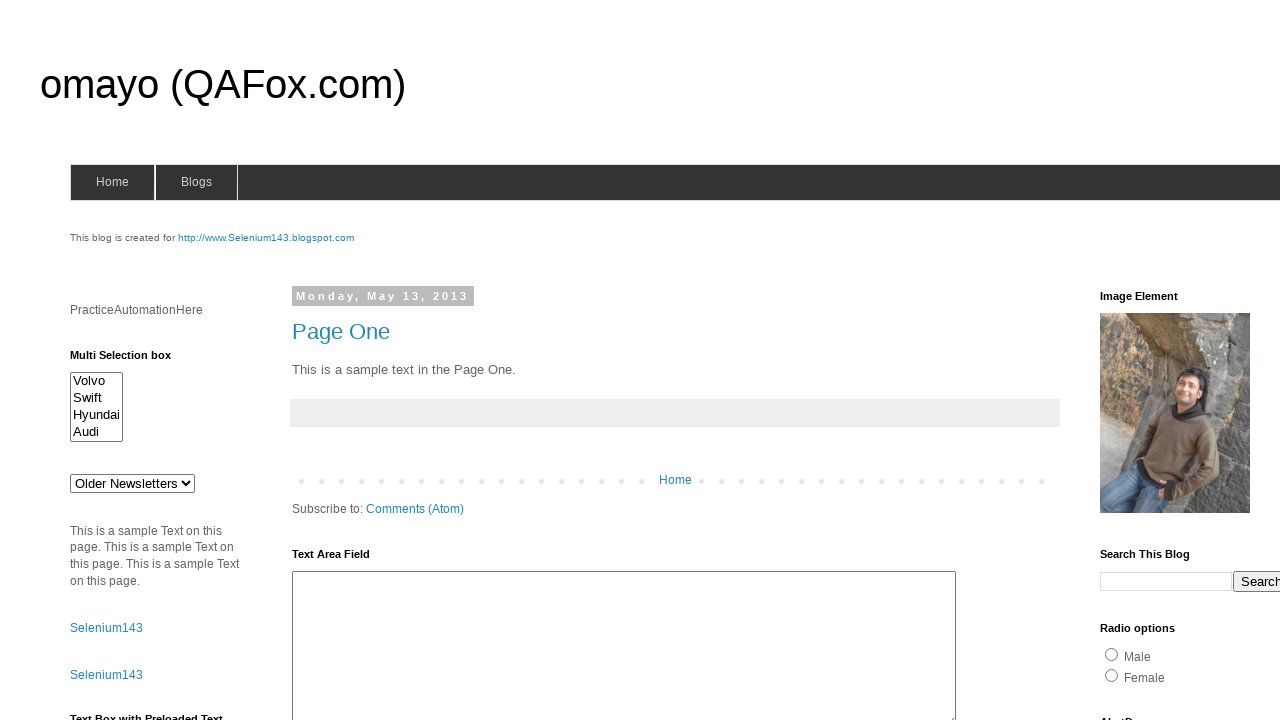

Clicked link to open a popup window at (132, 360) on text=Open a popup window
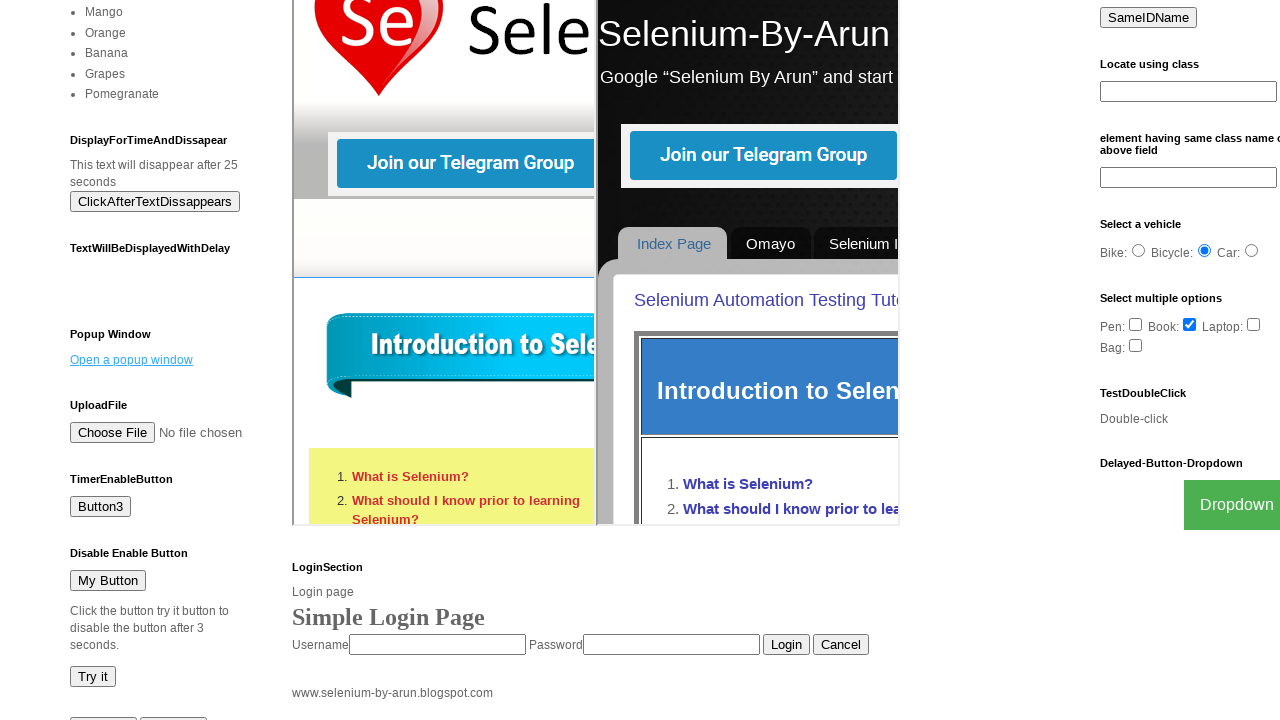

Waited 4 seconds for popup window to open
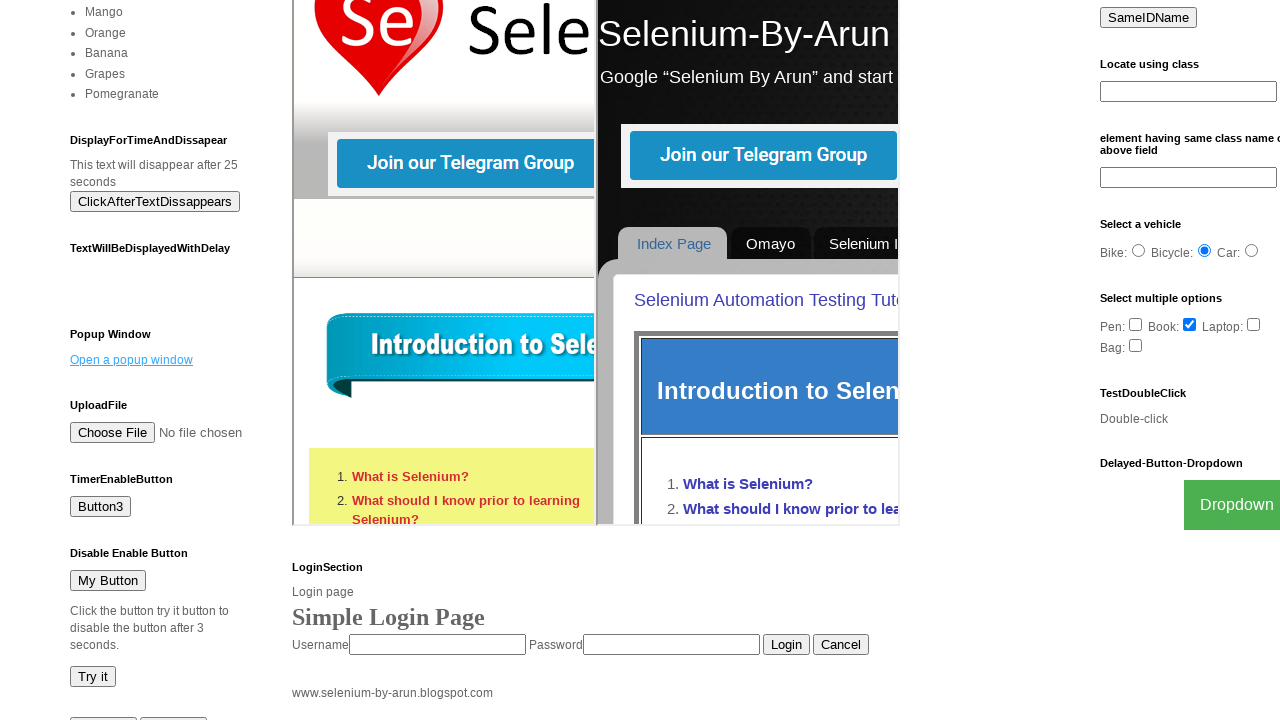

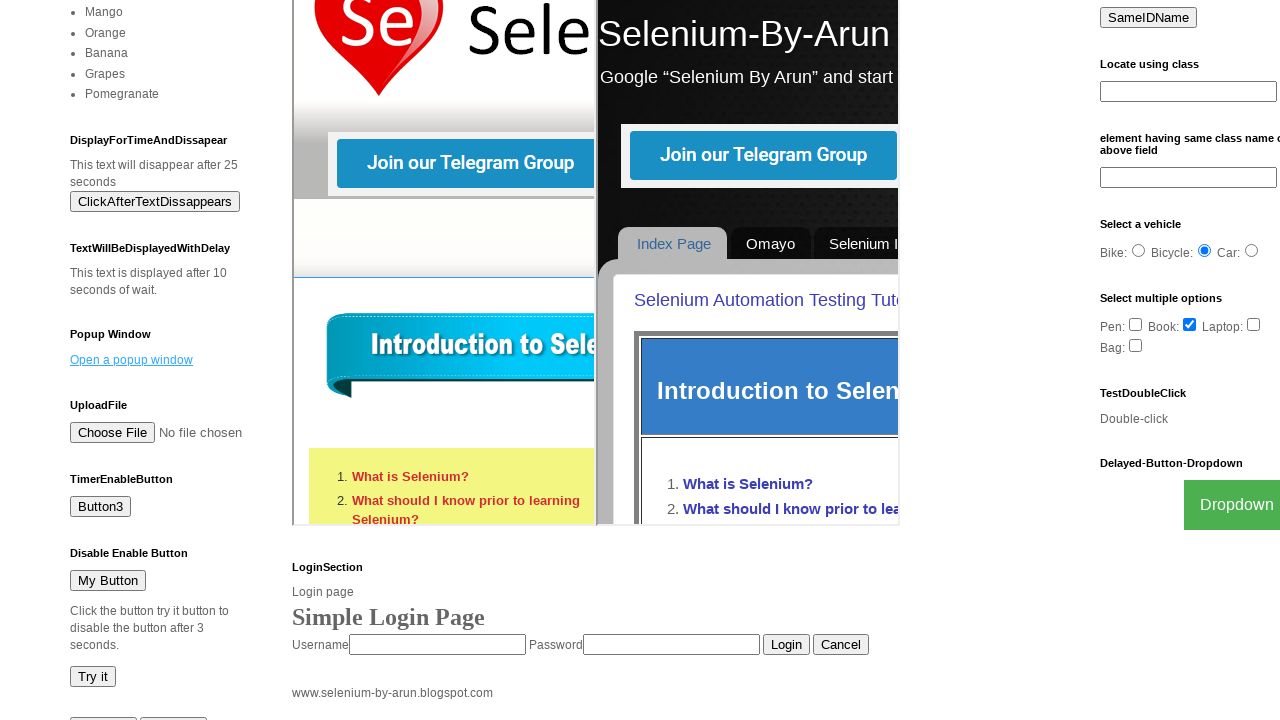